Tests context menu functionality by right-clicking on an element, handling the resulting alert, and then performing a regular click

Starting URL: https://the-internet.herokuapp.com/

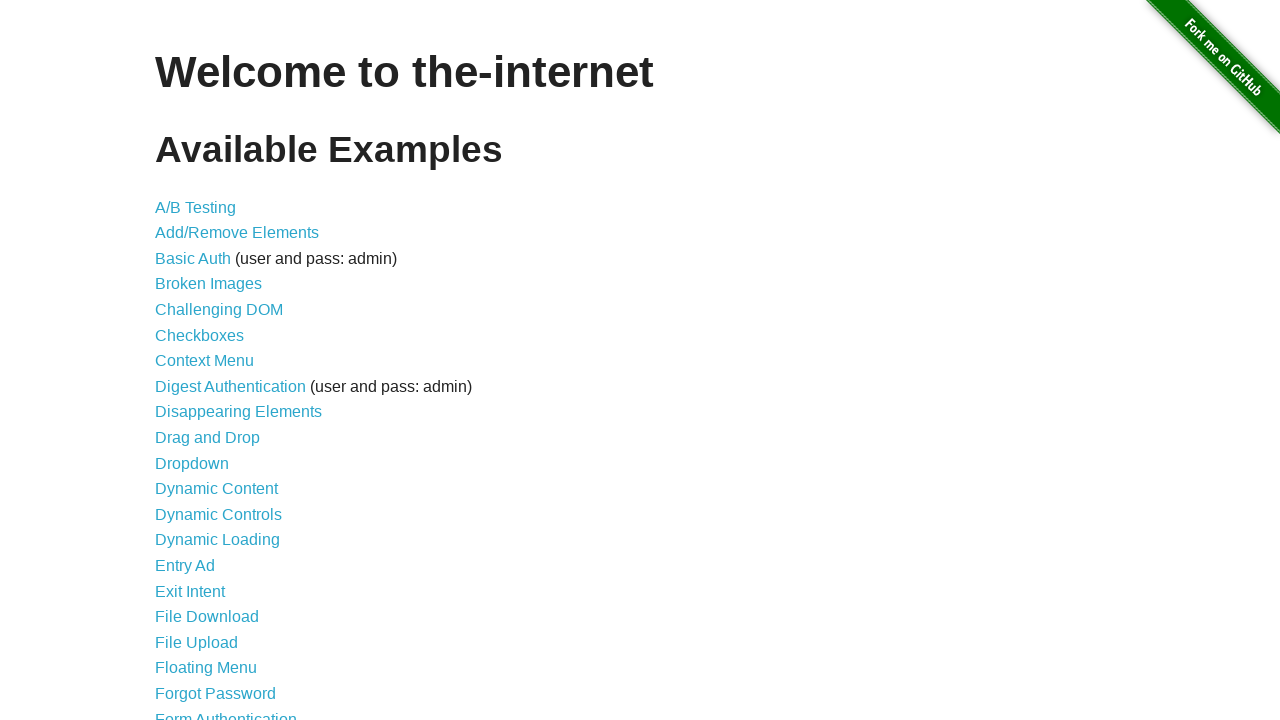

Clicked on Context Menu link at (204, 361) on text=Context Menu
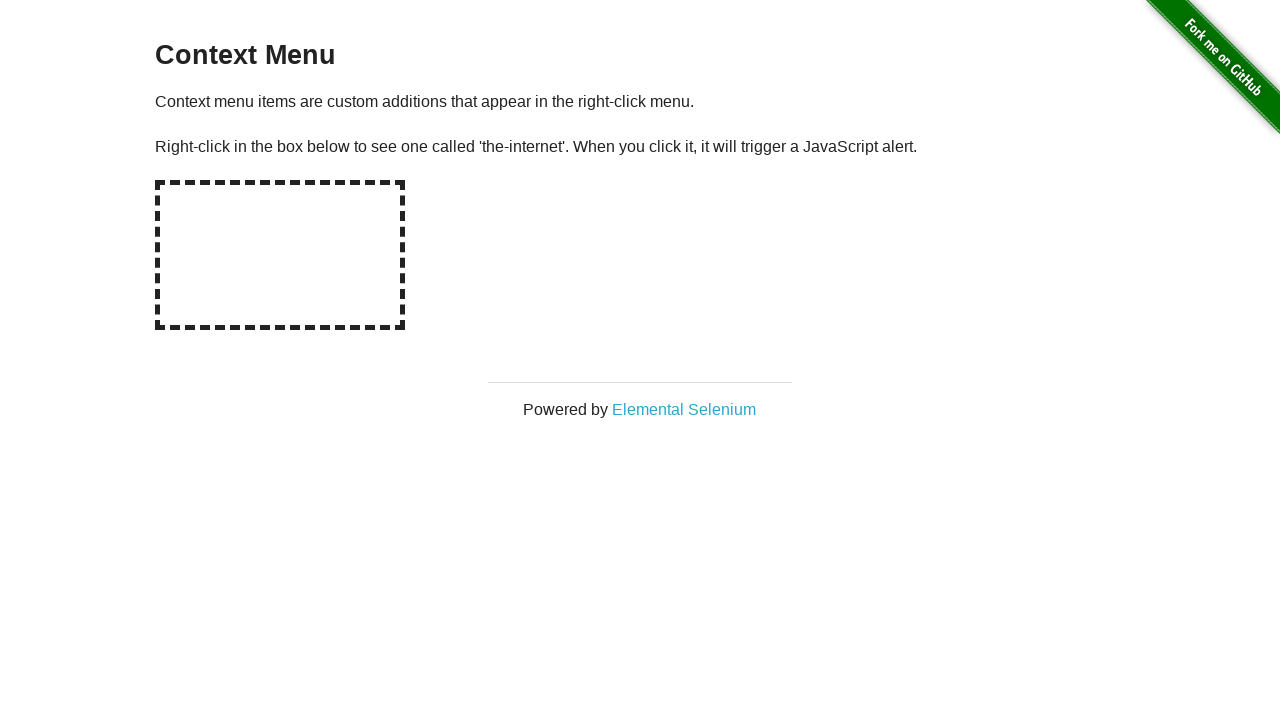

Hot-spot element loaded
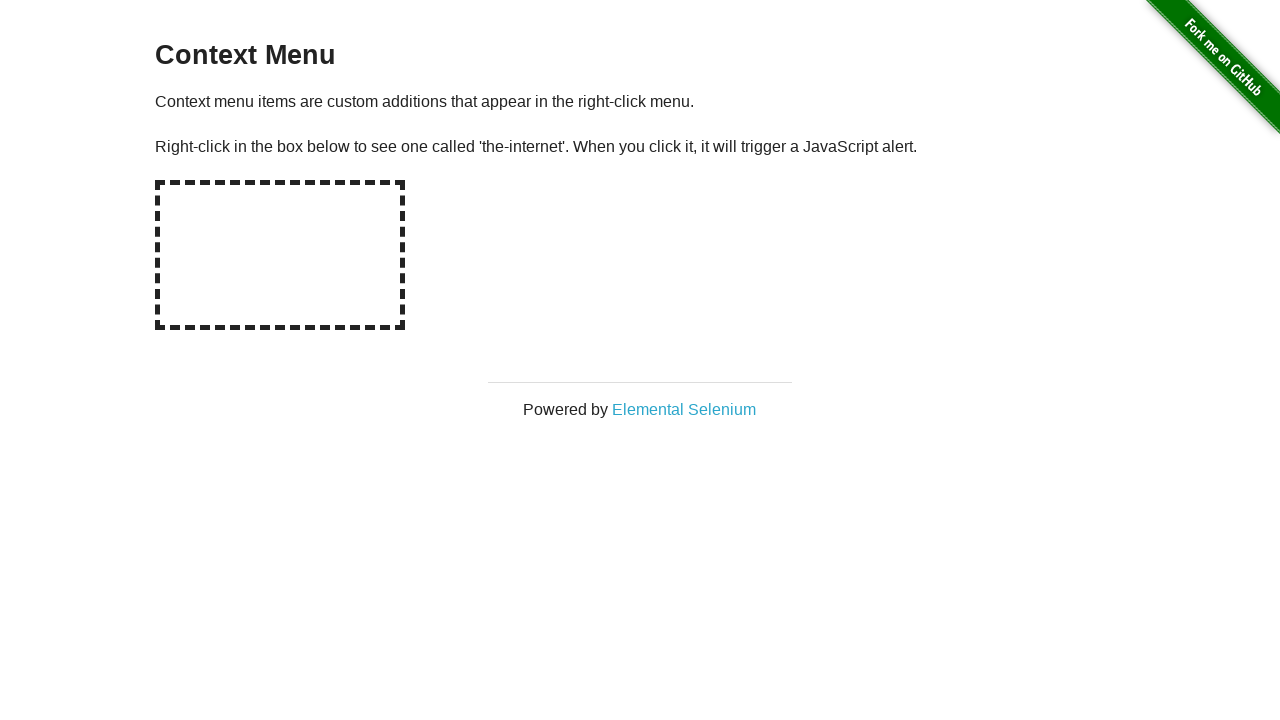

Right-clicked on hot-spot element to trigger context menu at (280, 255) on #hot-spot
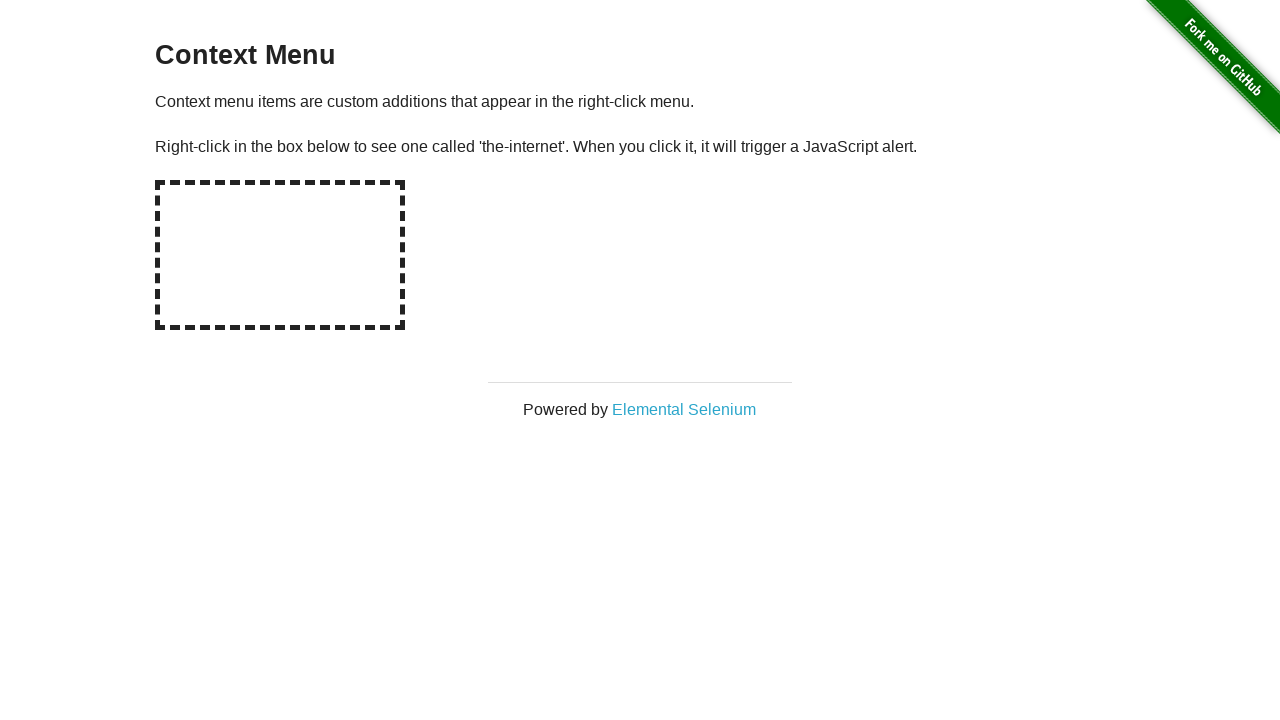

Alert dialog handler registered and accepted
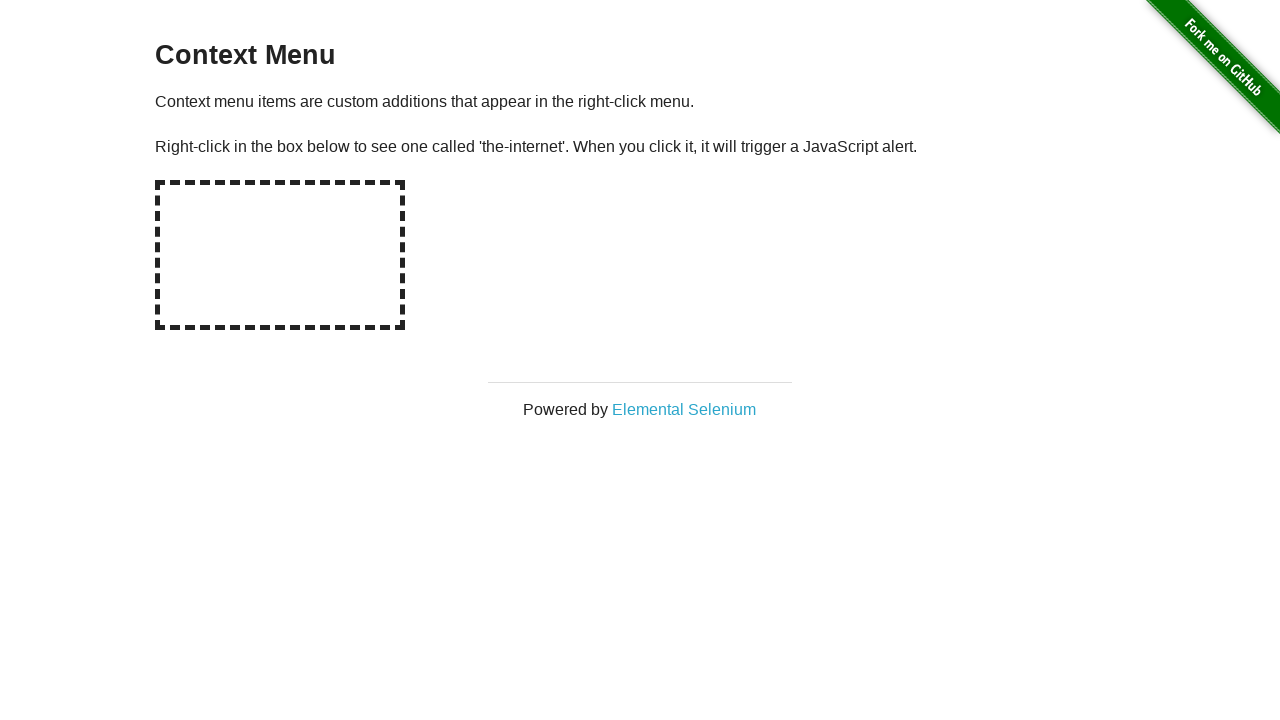

Performed regular click on hot-spot element at (280, 255) on #hot-spot
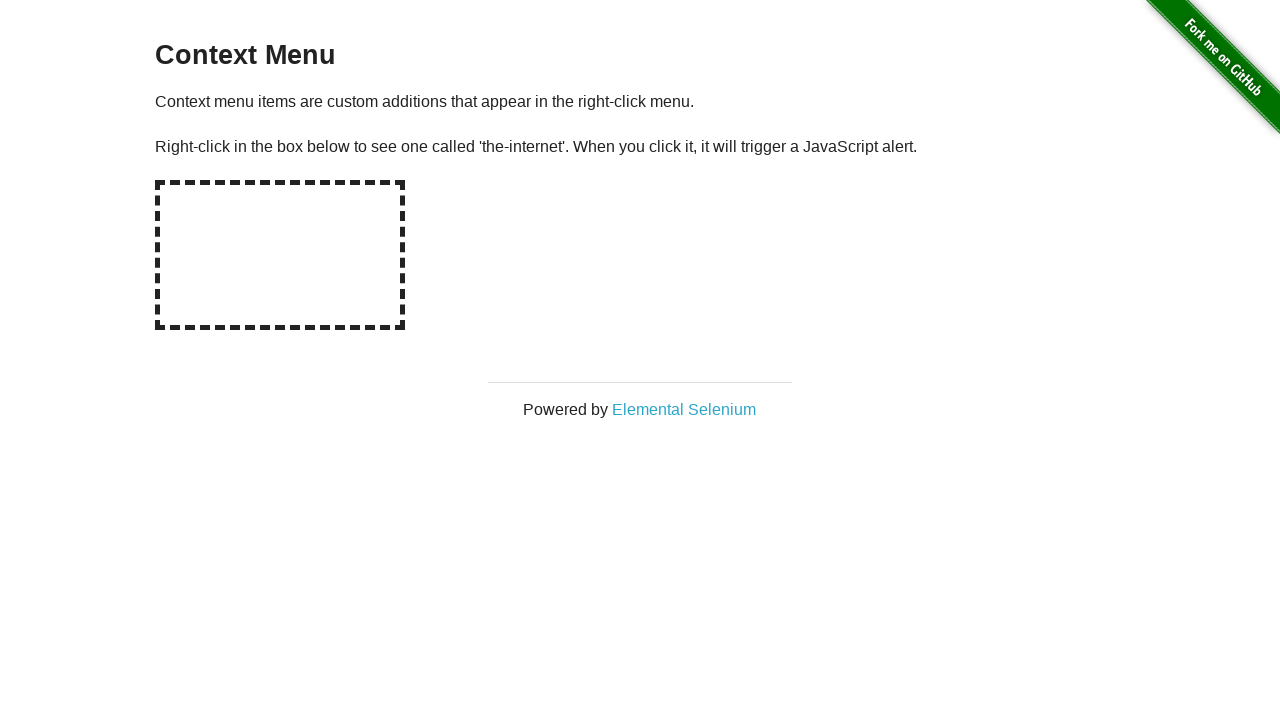

Navigated back to main page
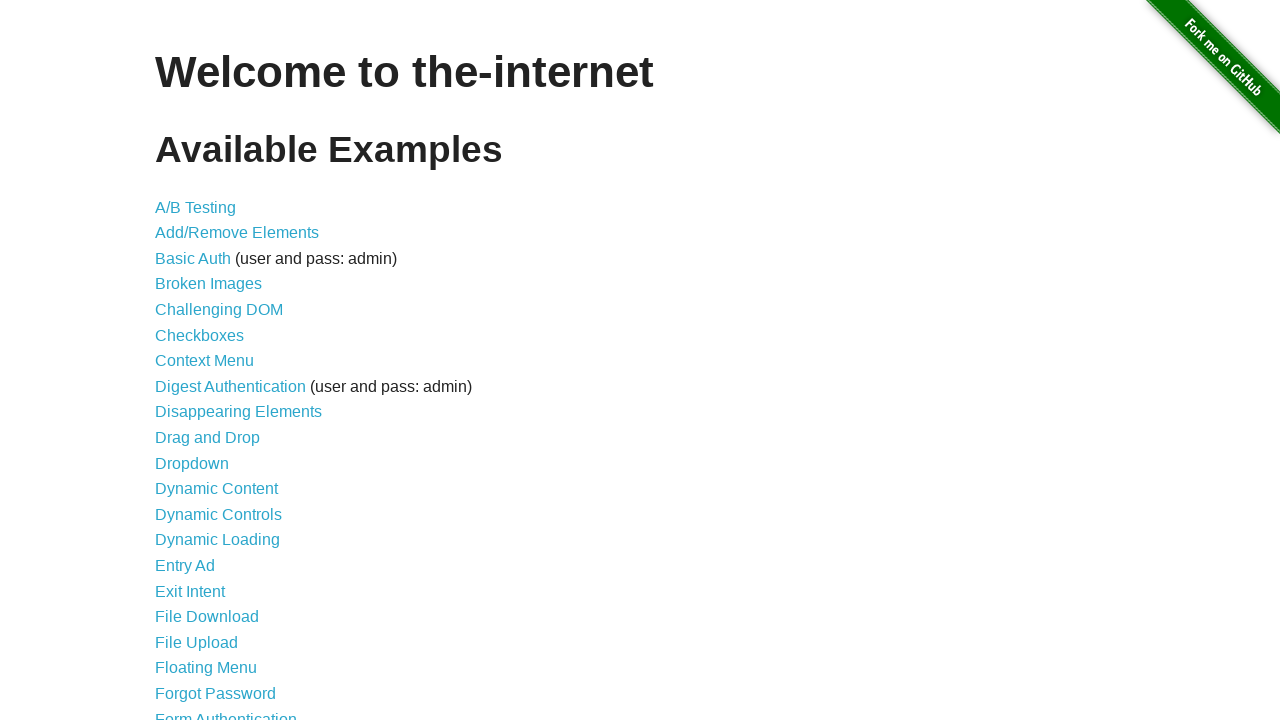

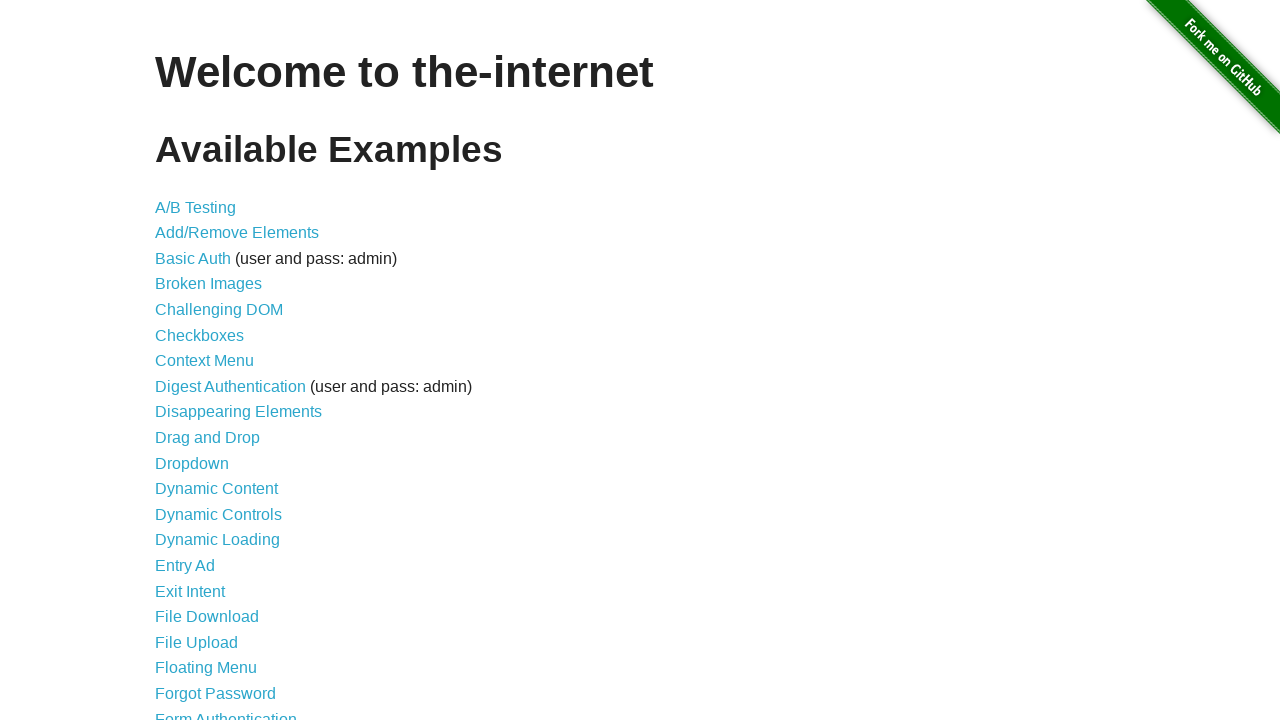